Tests that whitespace is trimmed from edited todo text

Starting URL: https://demo.playwright.dev/todomvc

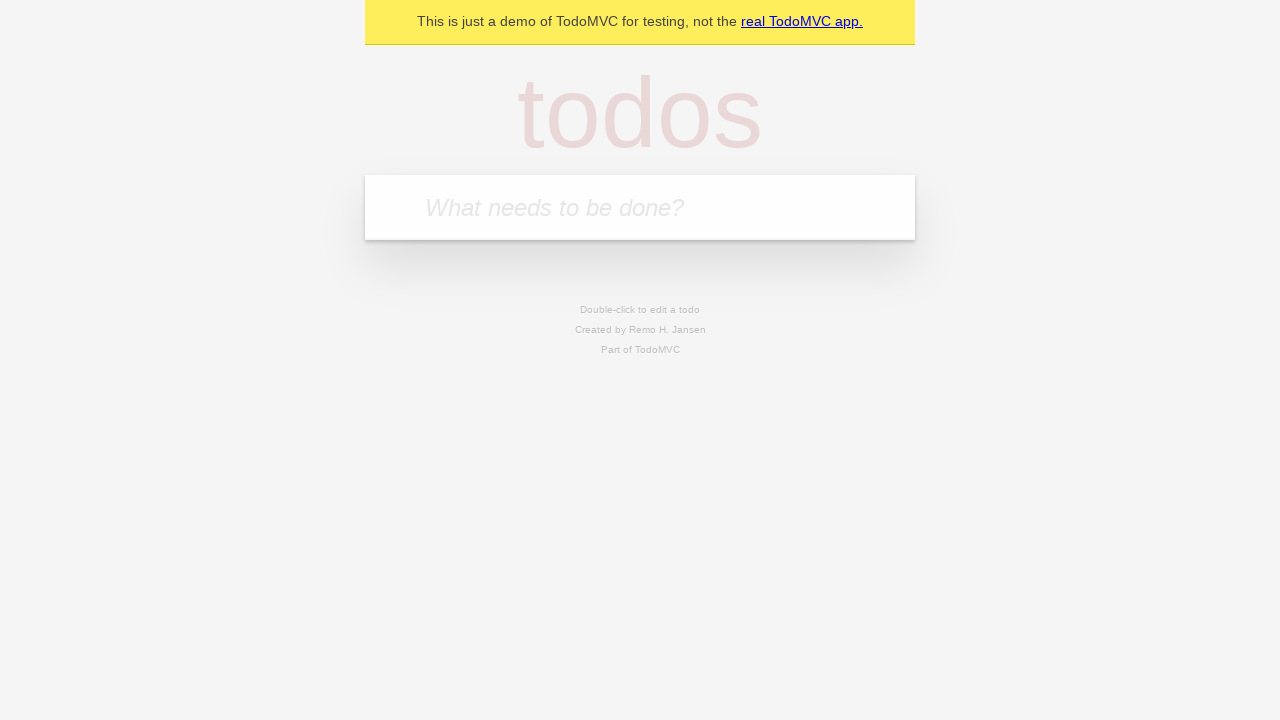

Filled todo input with 'buy some cheese' on [placeholder='What needs to be done?']
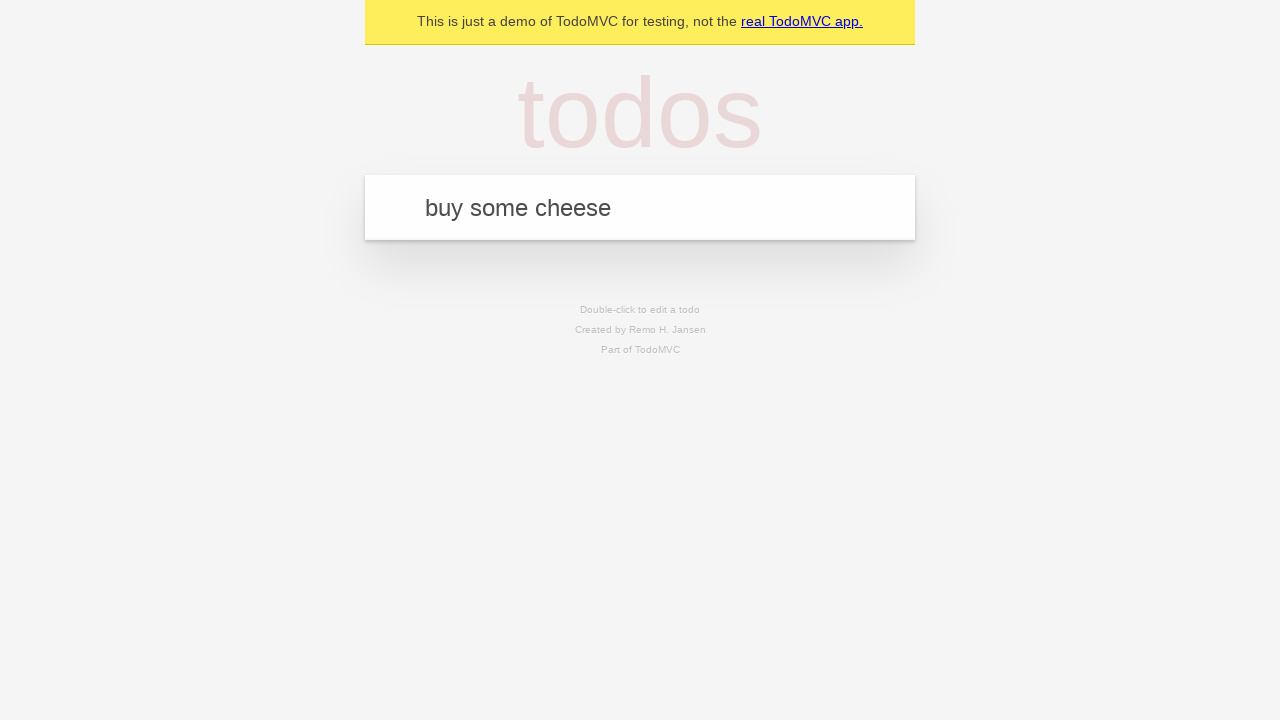

Pressed Enter to create first todo on [placeholder='What needs to be done?']
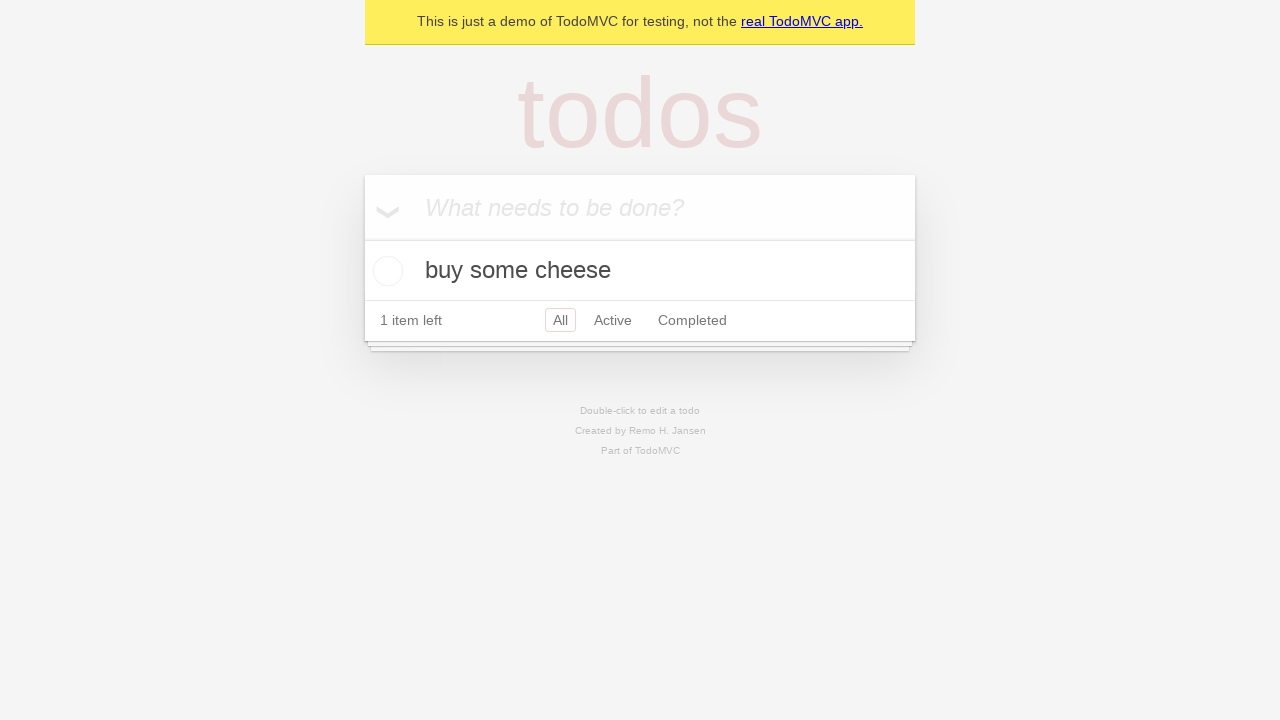

Filled todo input with 'feed the cat' on [placeholder='What needs to be done?']
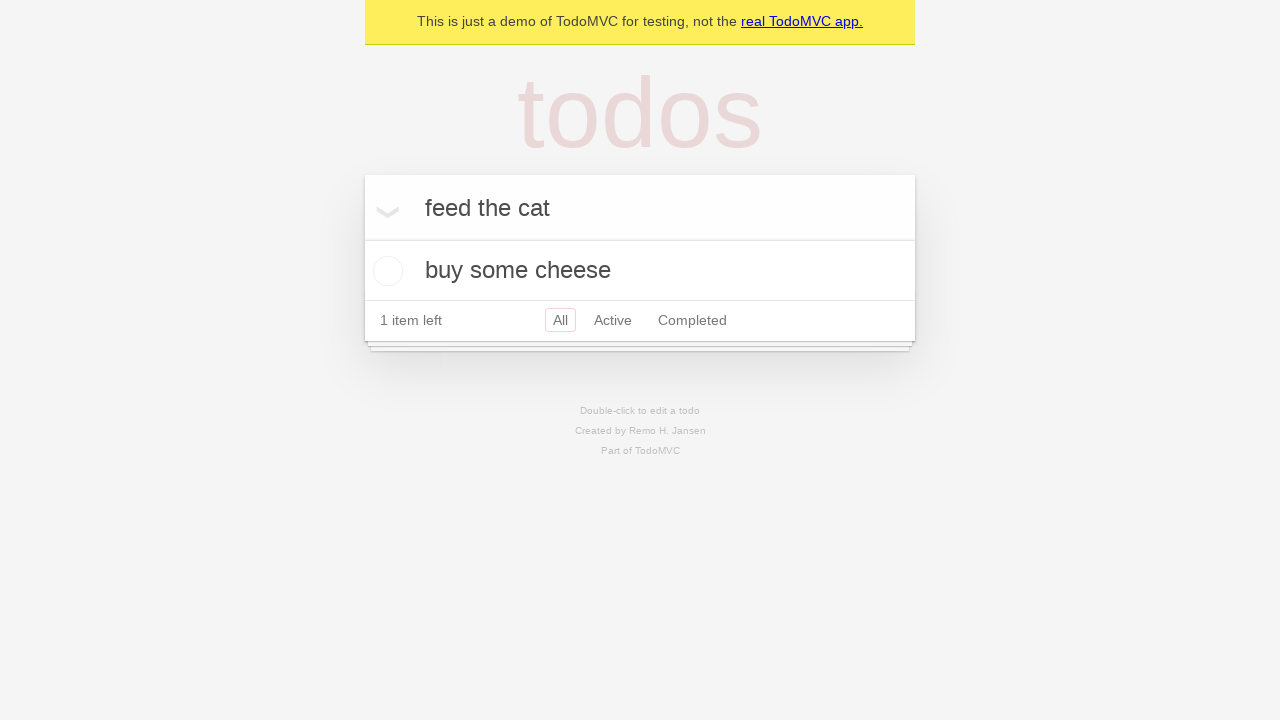

Pressed Enter to create second todo on [placeholder='What needs to be done?']
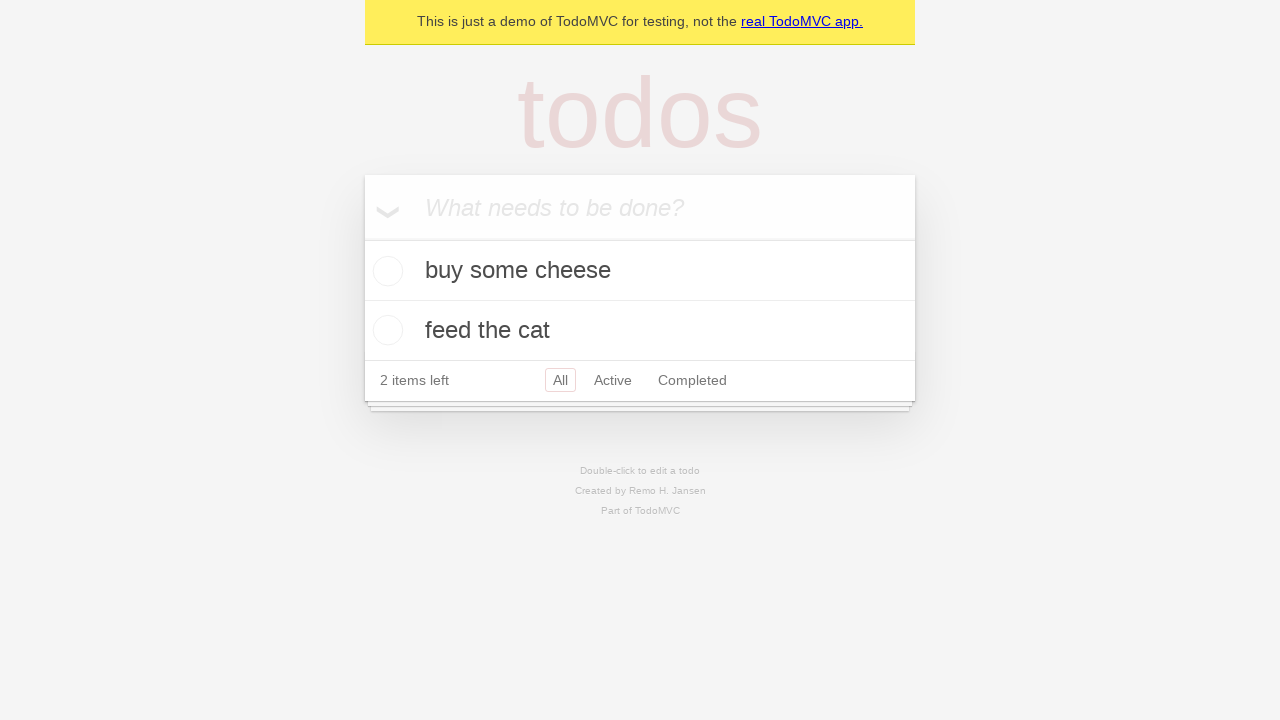

Filled todo input with 'book a doctors appointment' on [placeholder='What needs to be done?']
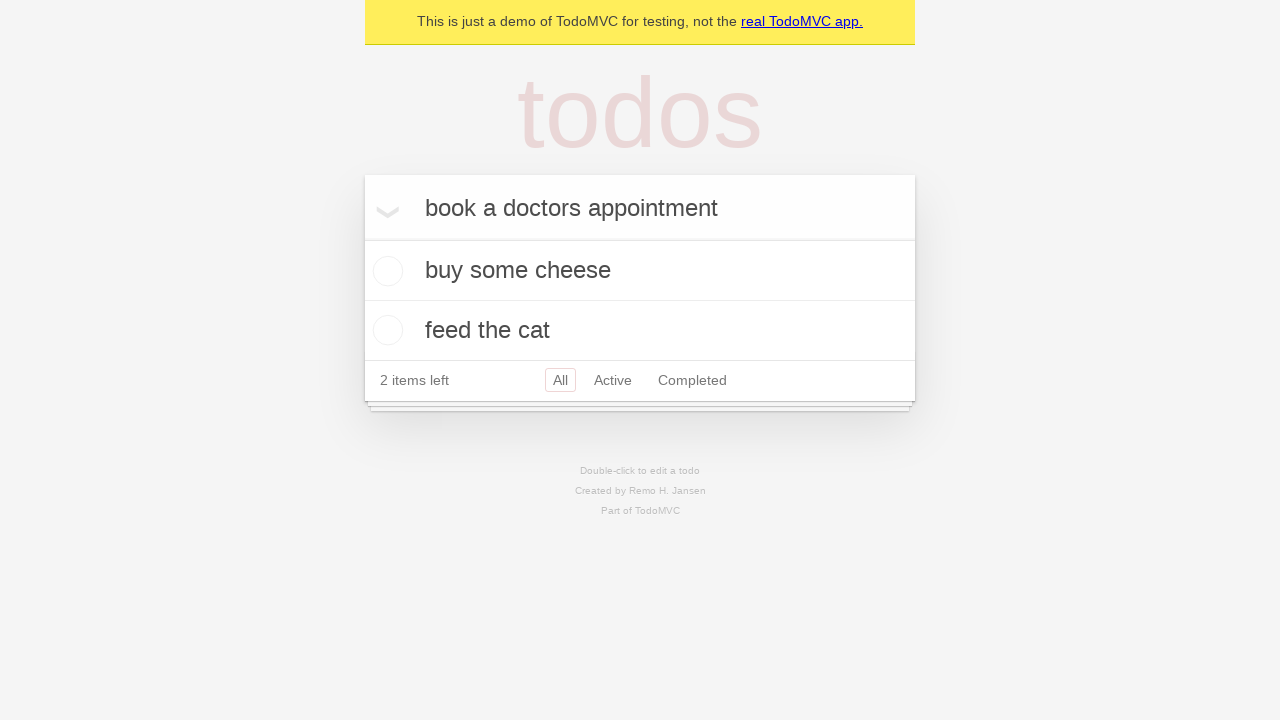

Pressed Enter to create third todo on [placeholder='What needs to be done?']
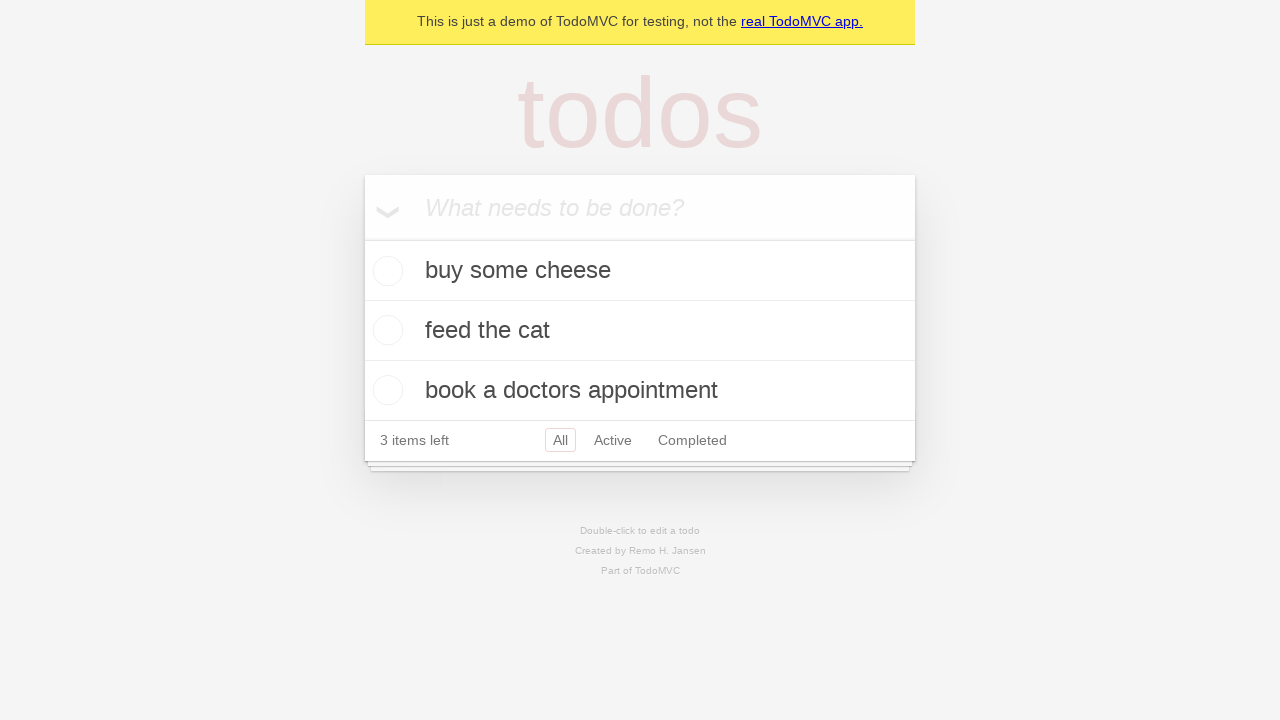

Verified 3 todos exist in localStorage
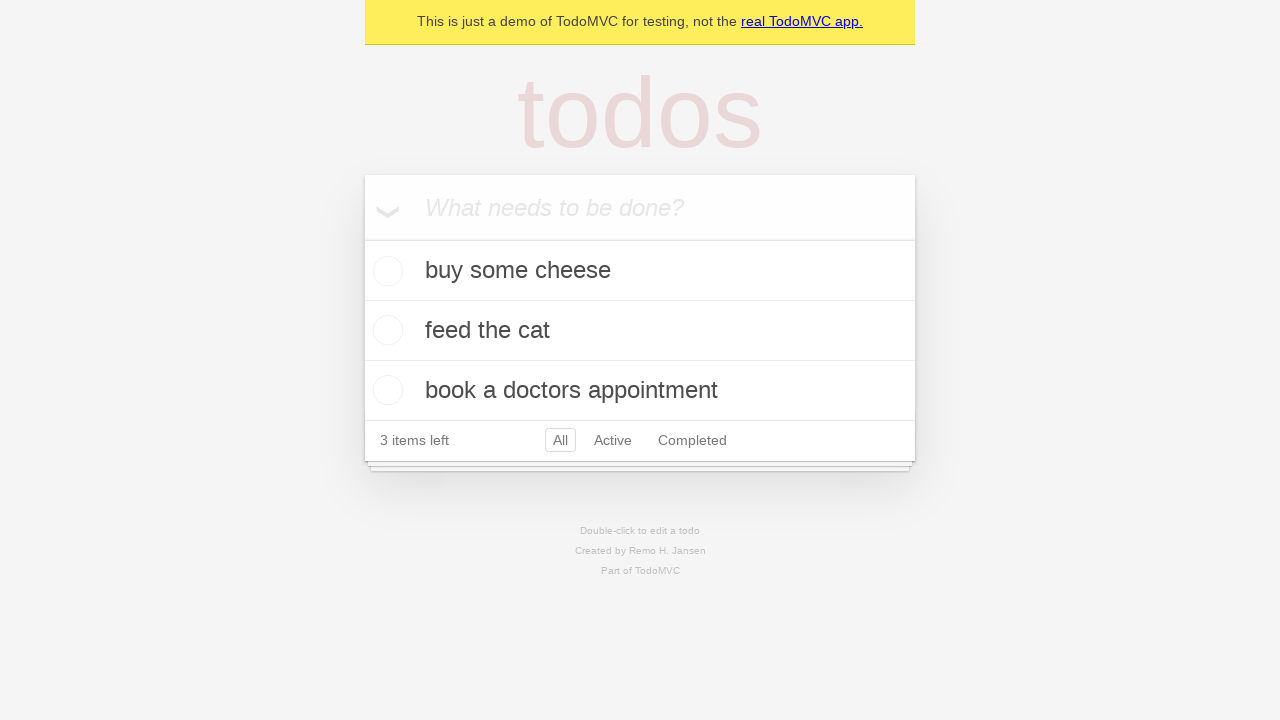

Double-clicked second todo to enter edit mode at (640, 331) on [data-testid='todo-item']:nth-child(2)
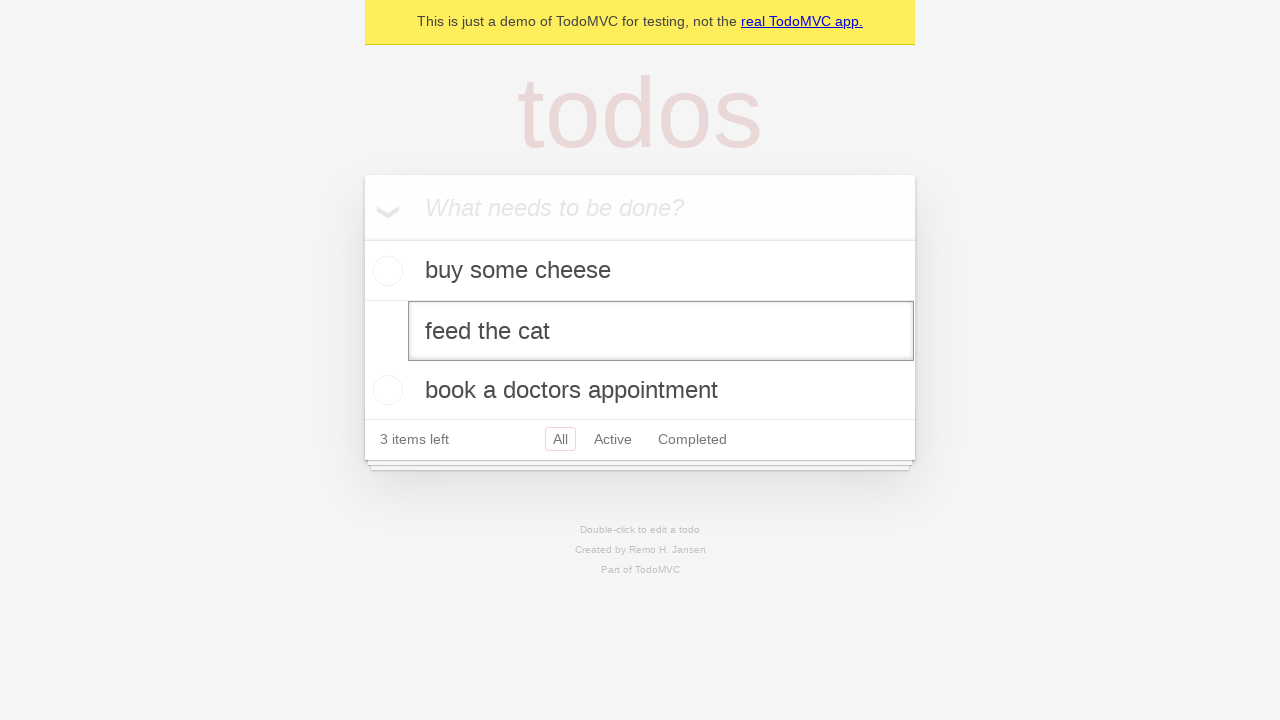

Filled edit field with whitespace-padded text '    buy some sausages    ' on [data-testid='todo-item']:nth-child(2) input.edit
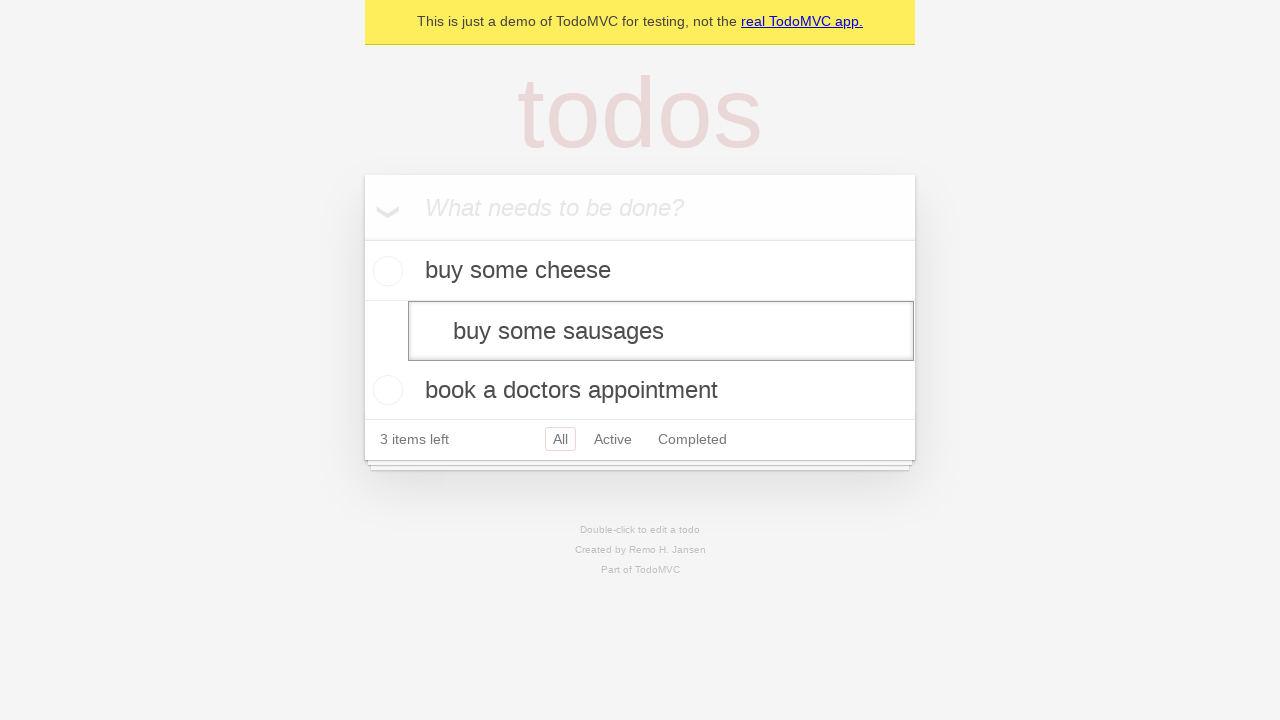

Pressed Enter to save edited todo on [data-testid='todo-item']:nth-child(2) input.edit
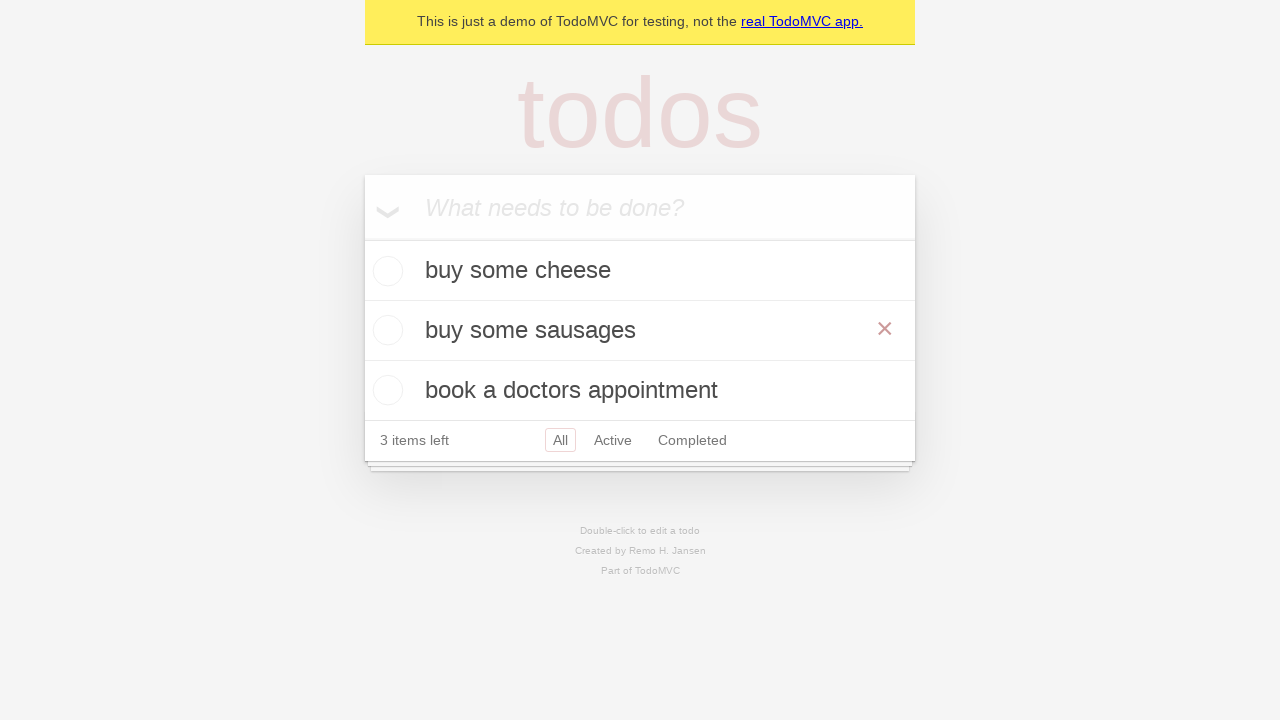

Verified trimmed todo text 'buy some sausages' was saved in localStorage
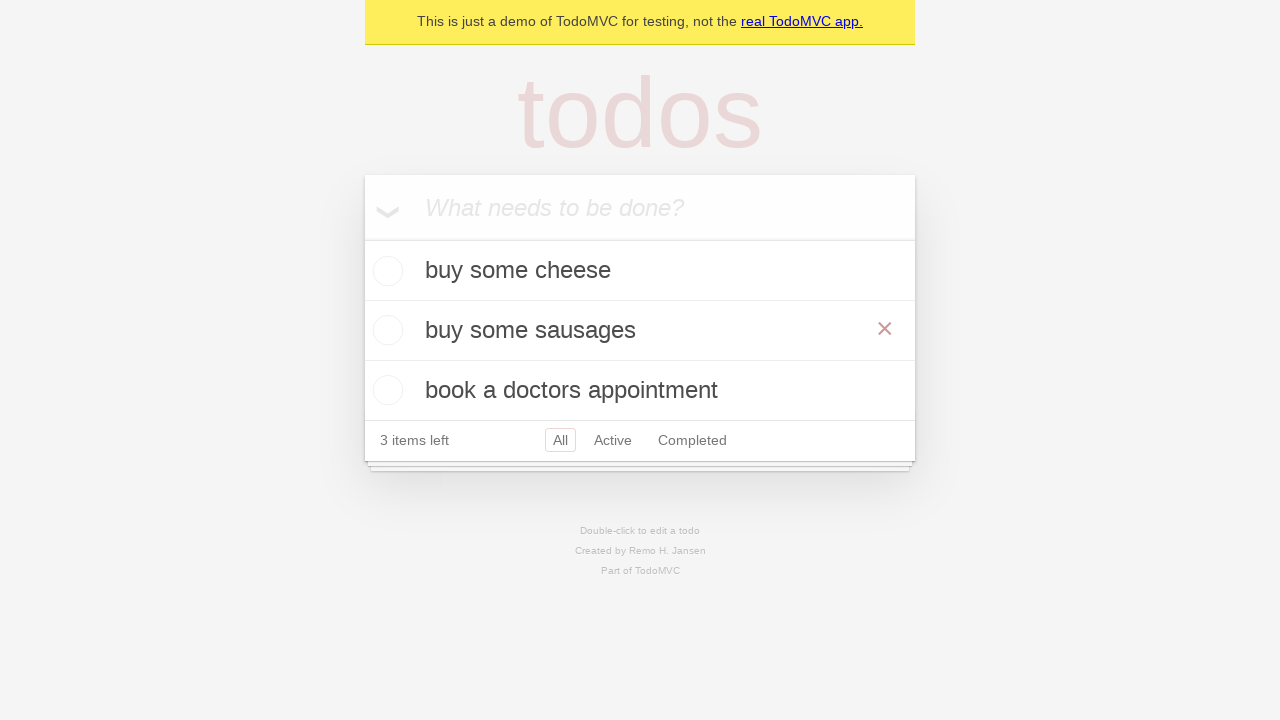

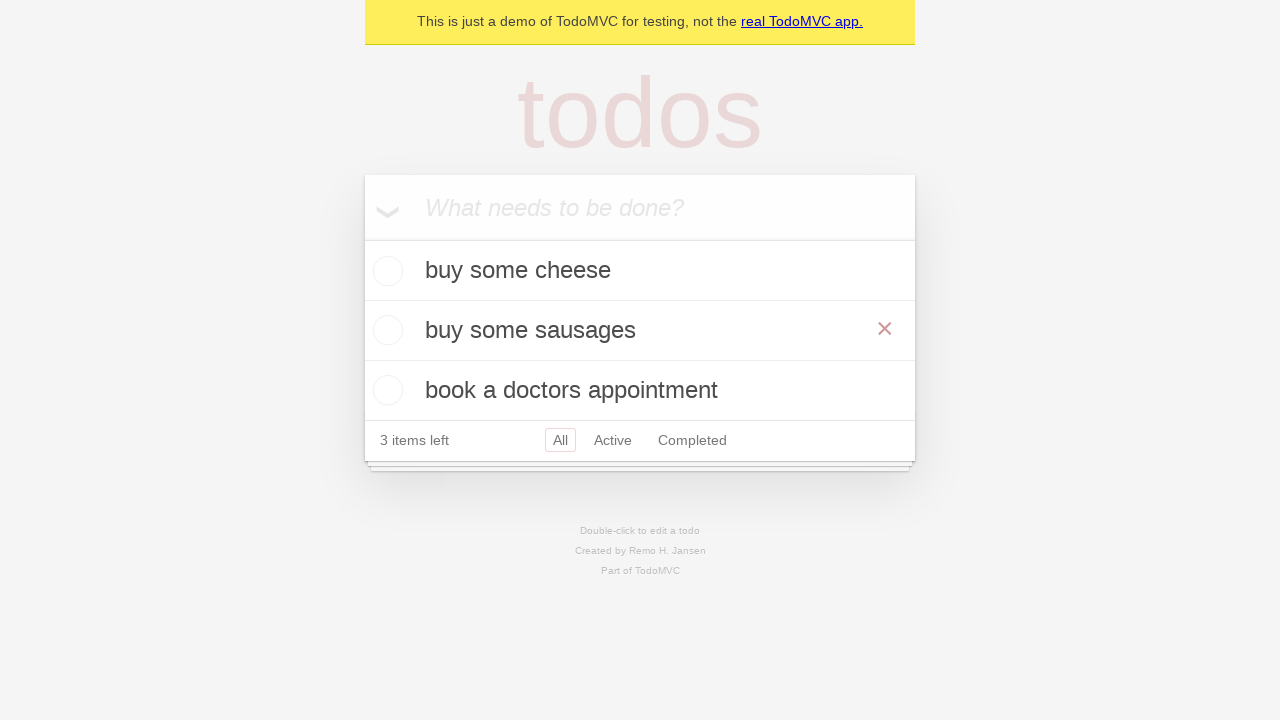